Tests dropdown functionality by selecting options using different methods (index, value, visible text) and verifying dropdown contents

Starting URL: https://the-internet.herokuapp.com/dropdown

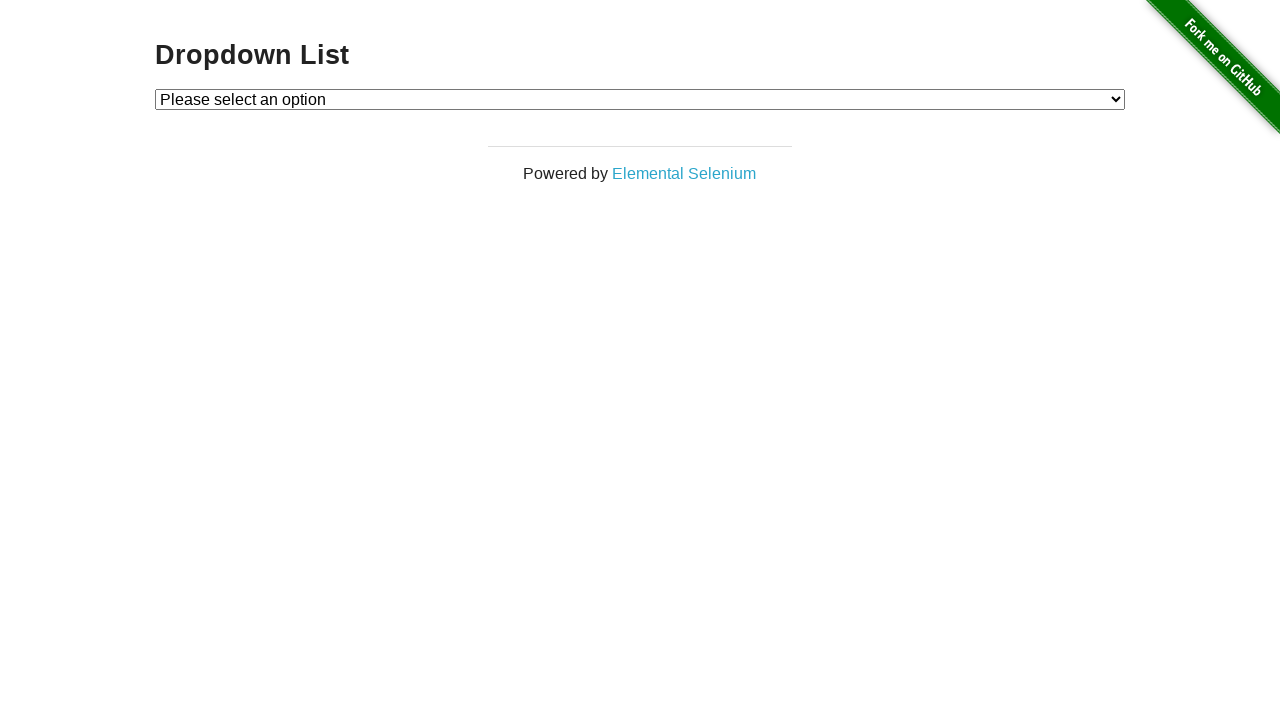

Located dropdown element with id 'dropdown'
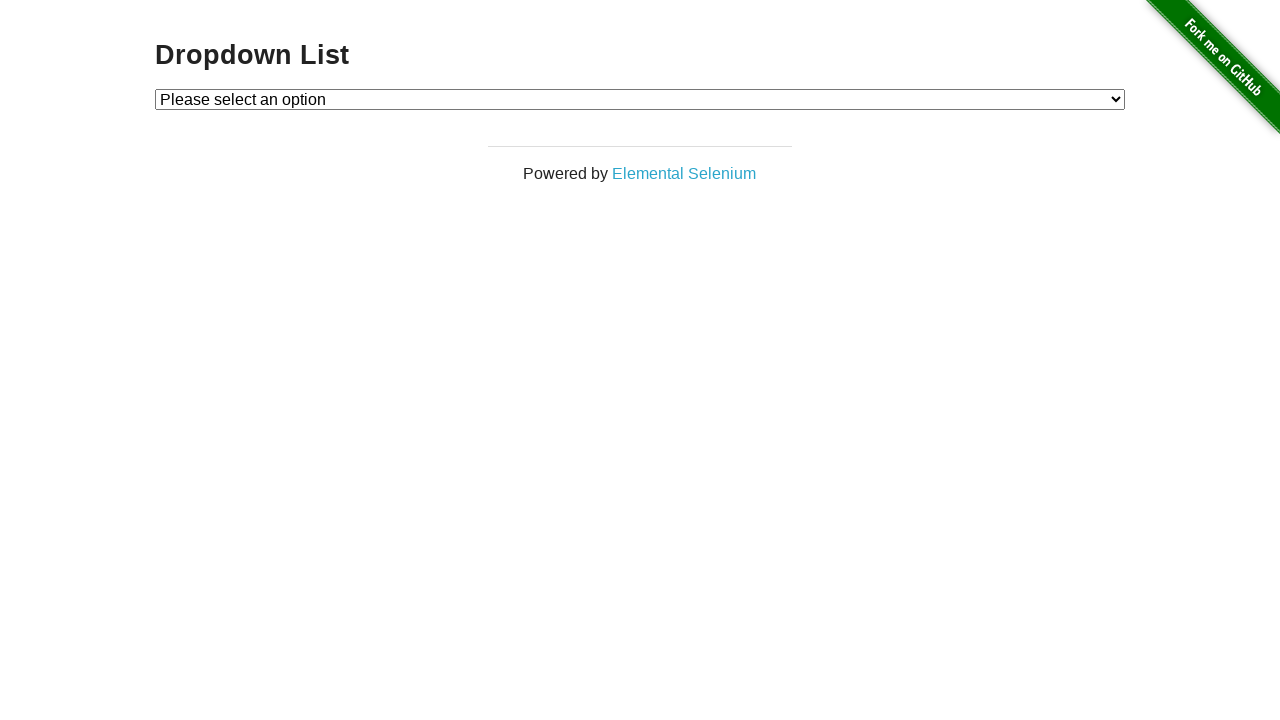

Selected Option 1 by index 1 on #dropdown
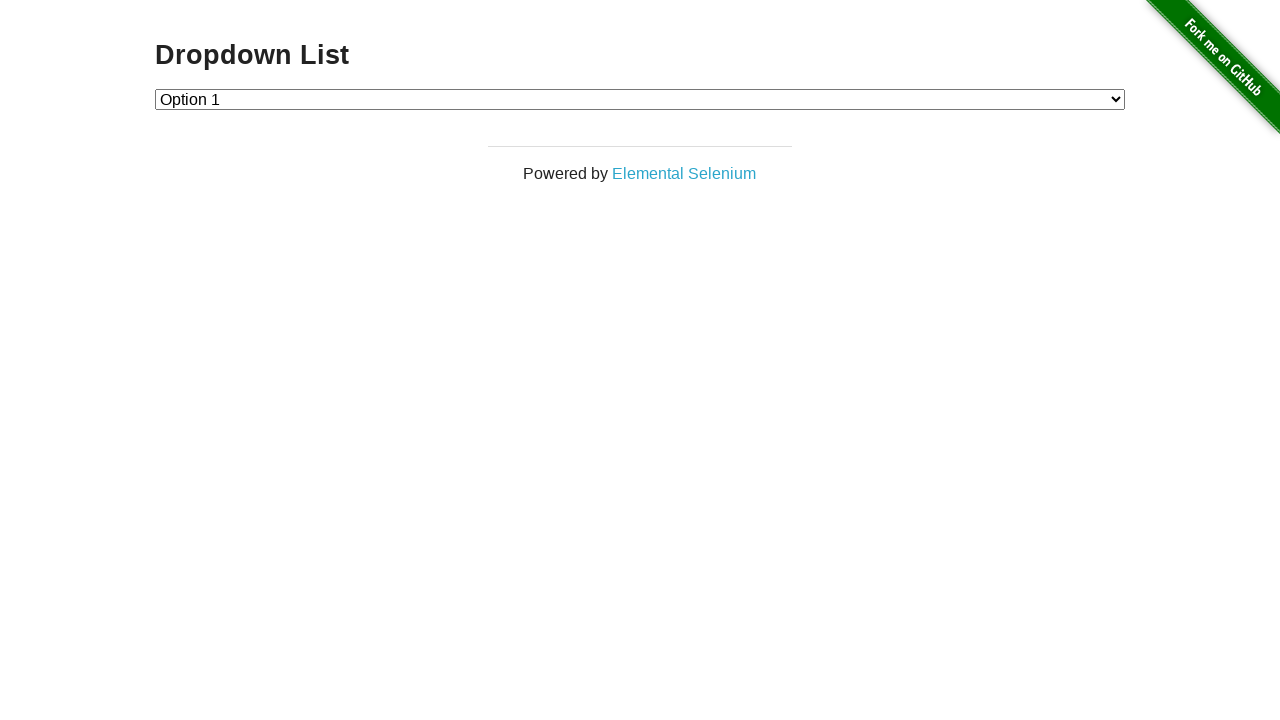

Selected Option 2 by value '2' on #dropdown
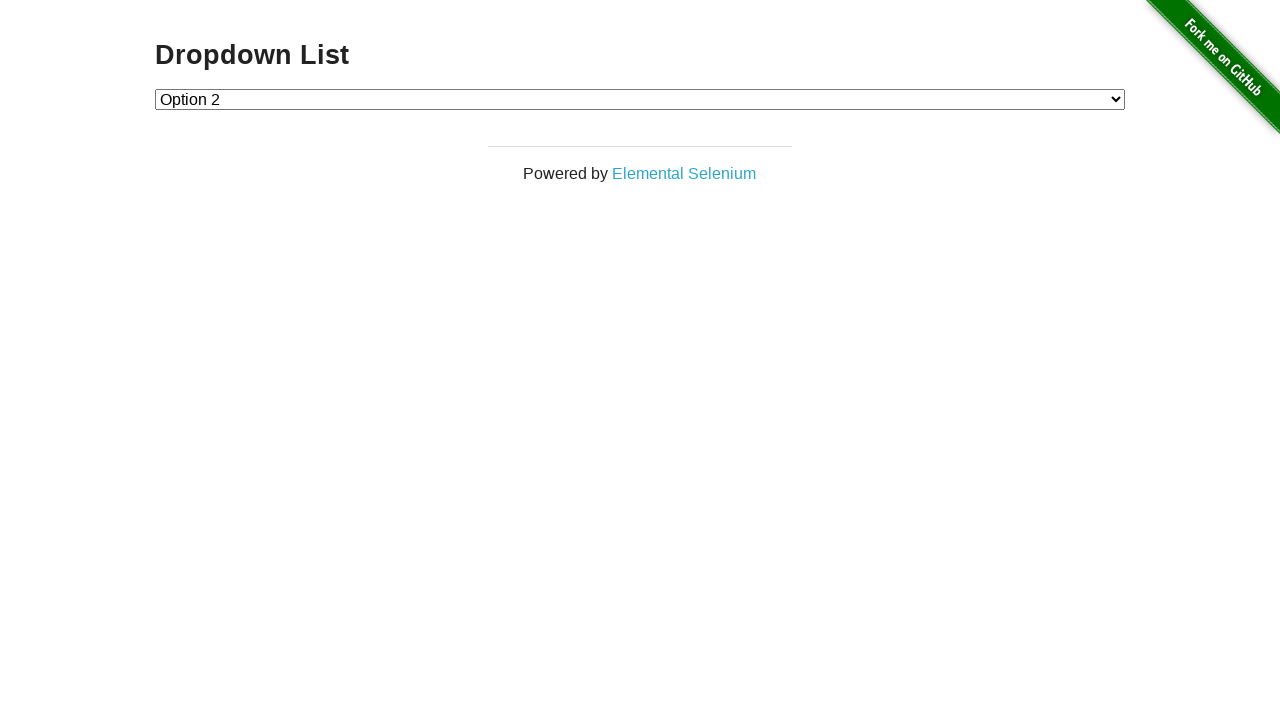

Selected Option 1 by visible text label on #dropdown
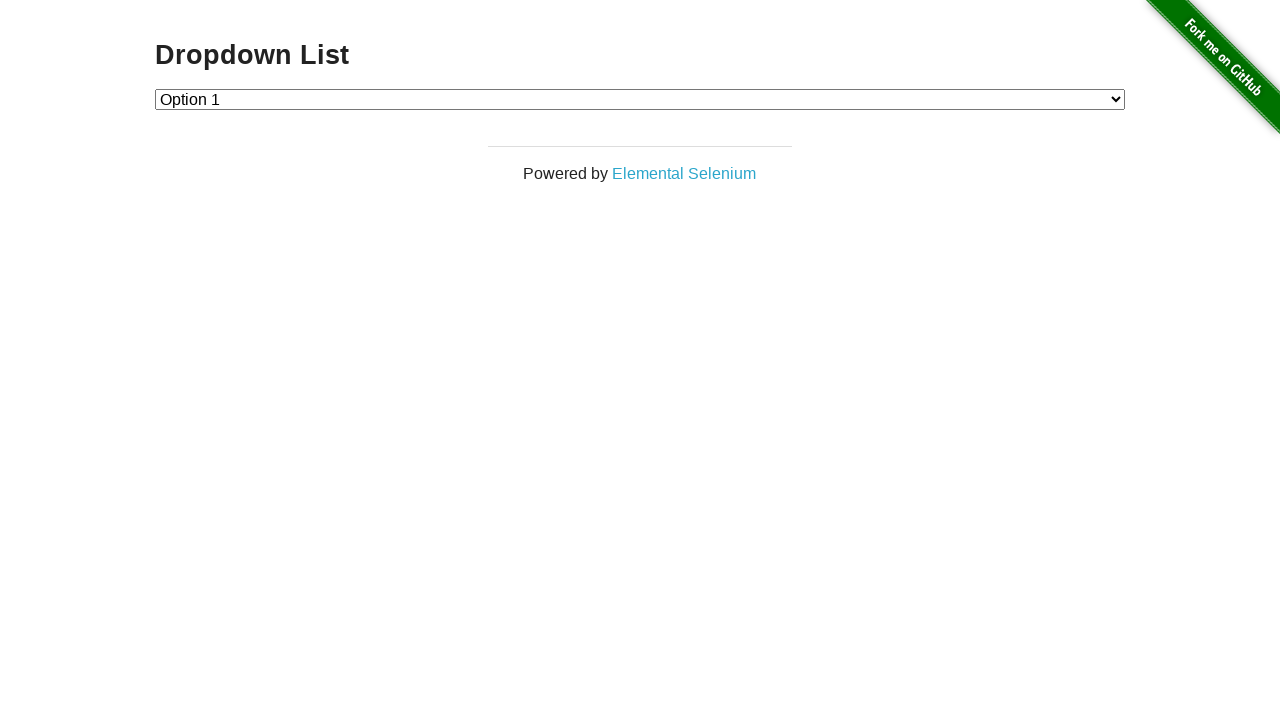

Retrieved all dropdown option text contents
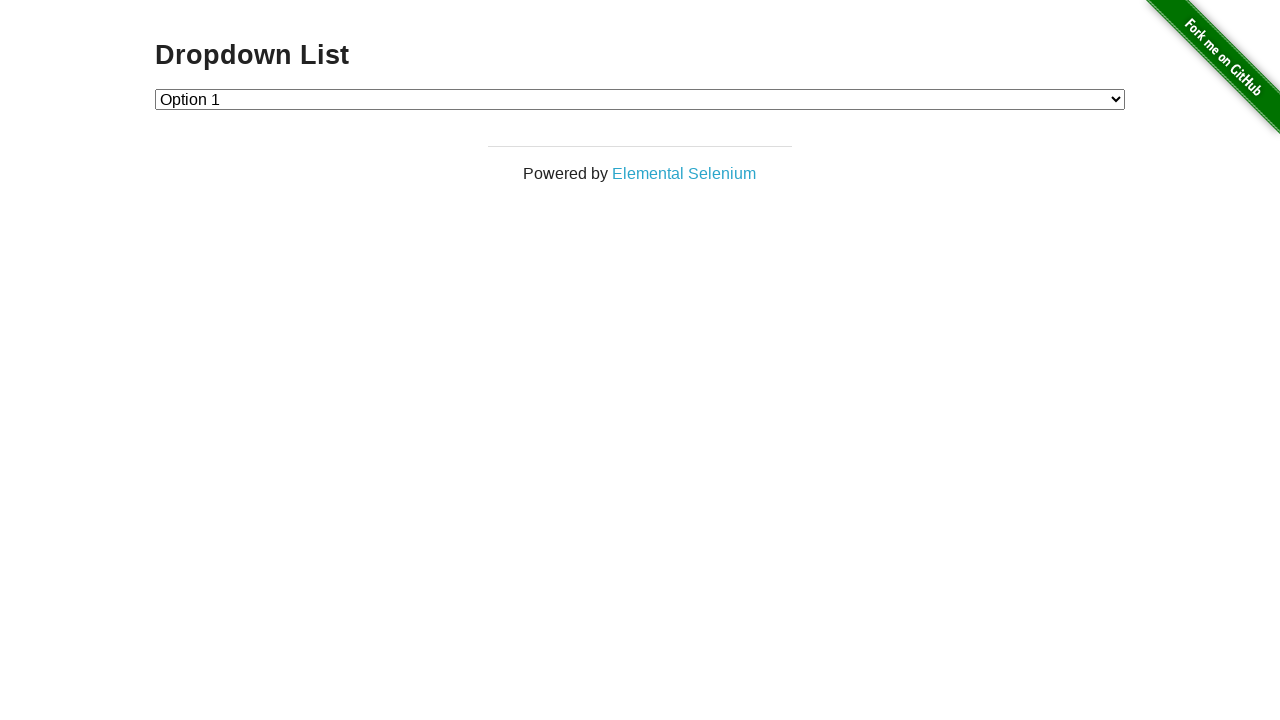

Verified dropdown contains 3 options (default + Option 1 + Option 2)
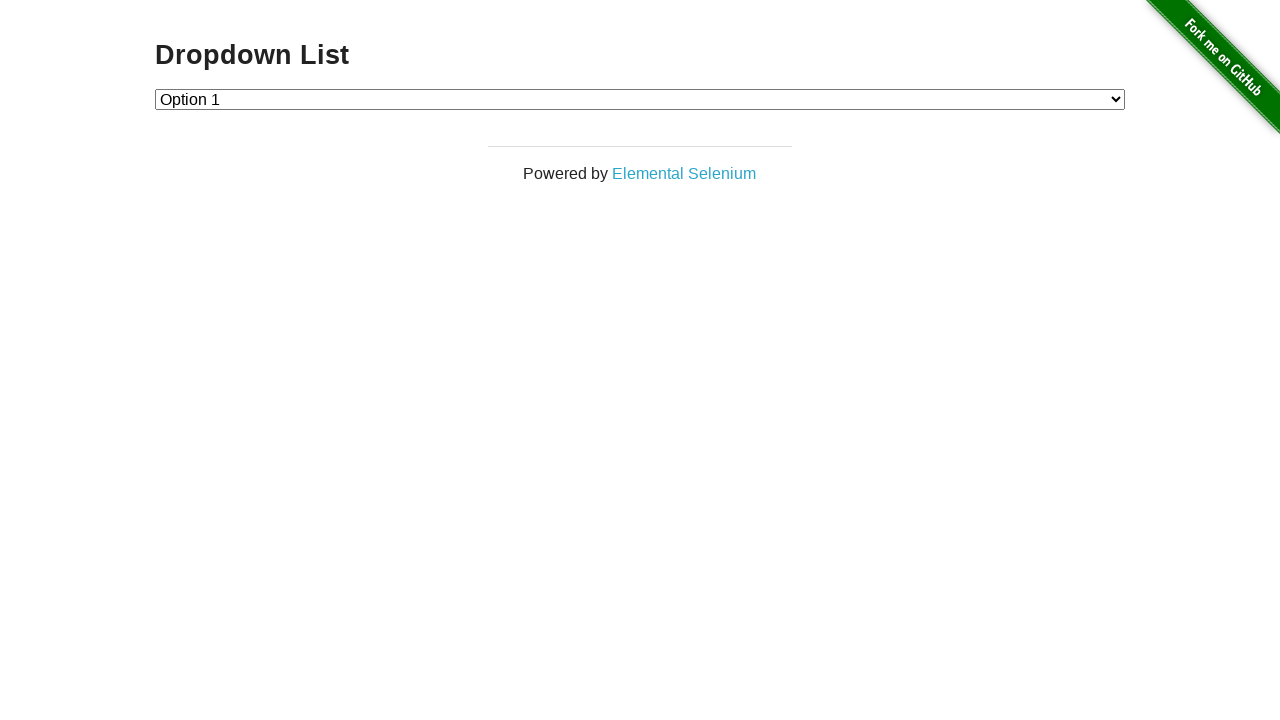

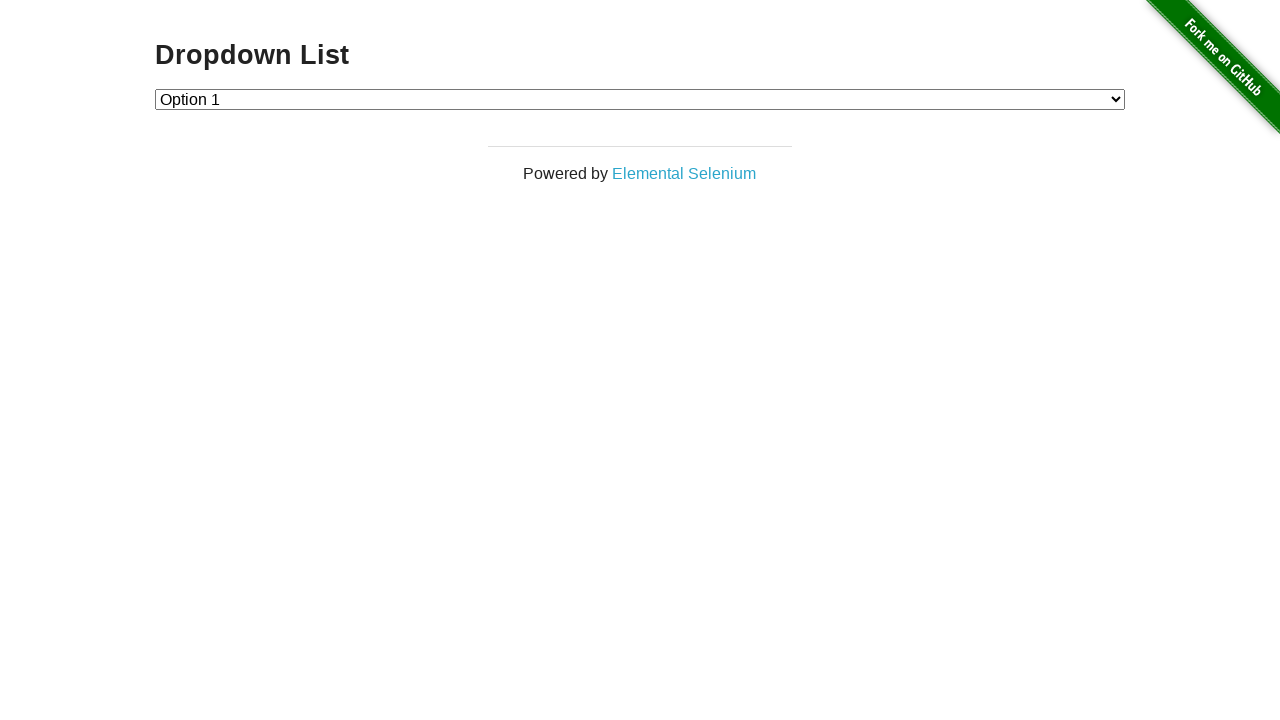